Navigates to the Teleman TV guide website and clicks on the Sport section link in the main menu

Starting URL: http://www.teleman.pl

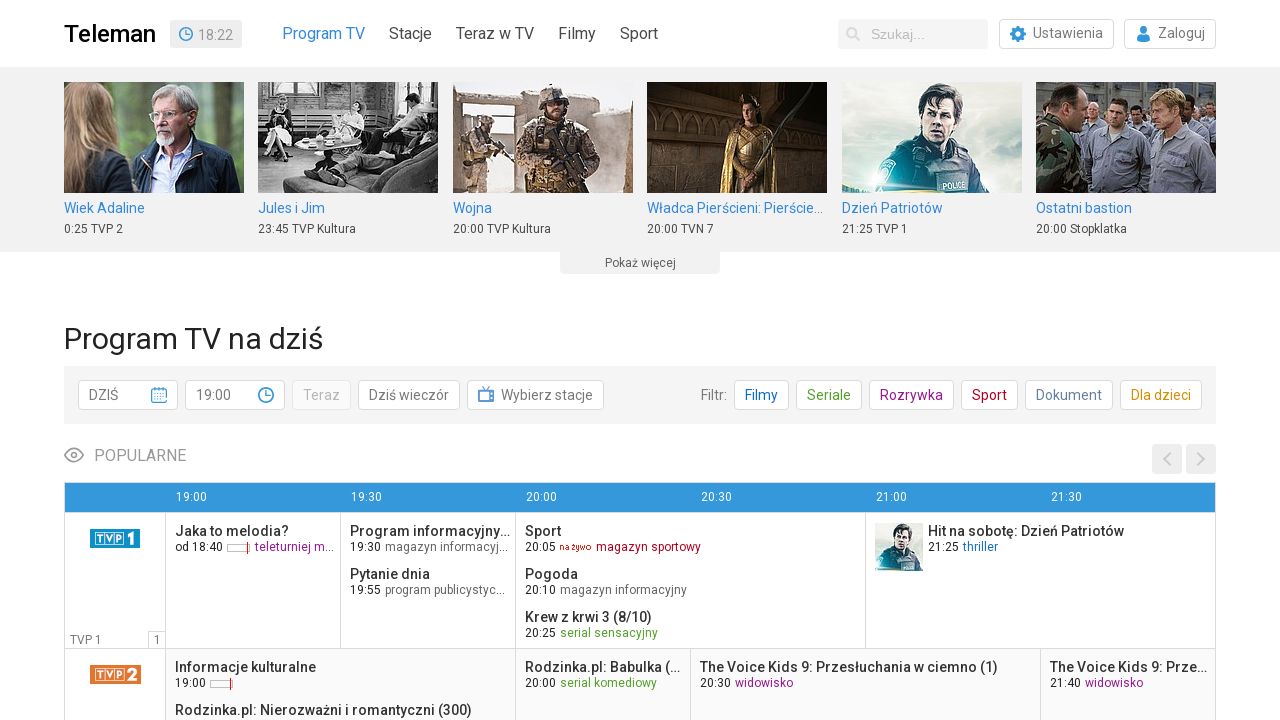

Navigated to Teleman TV guide website at http://www.teleman.pl
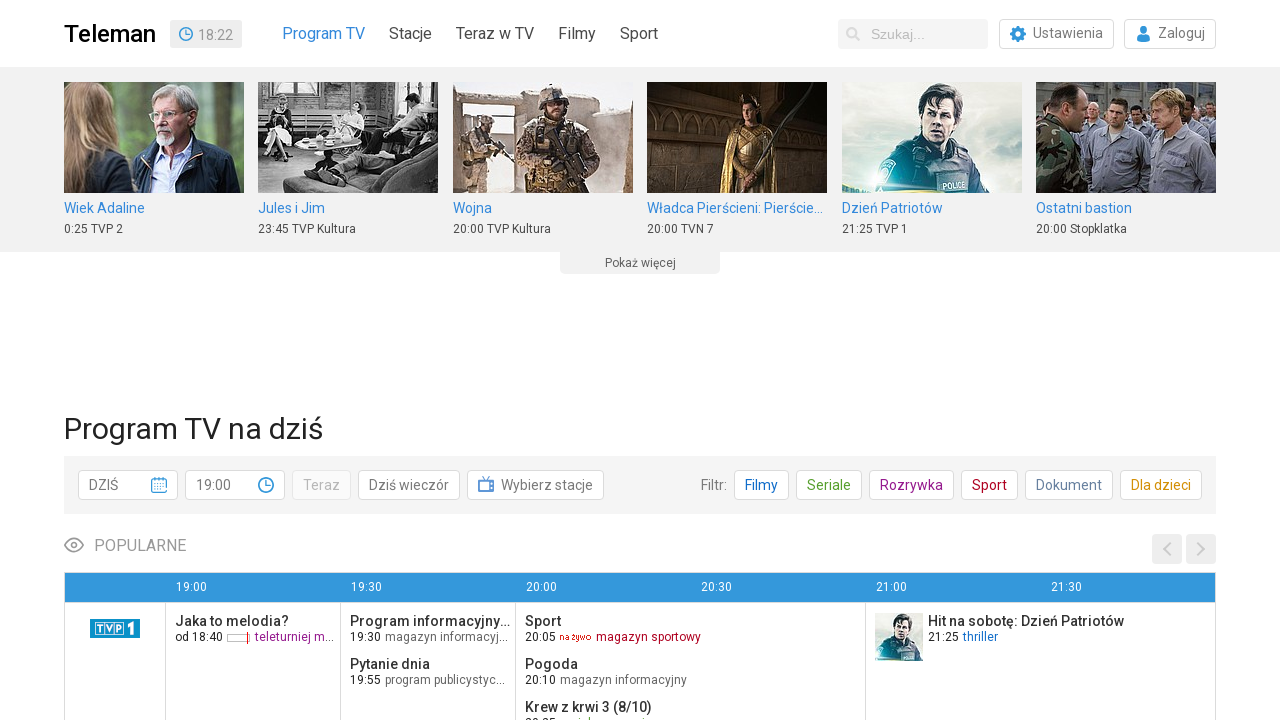

Clicked on the Sport section link in the main menu at (639, 34) on a:text('SPORT')
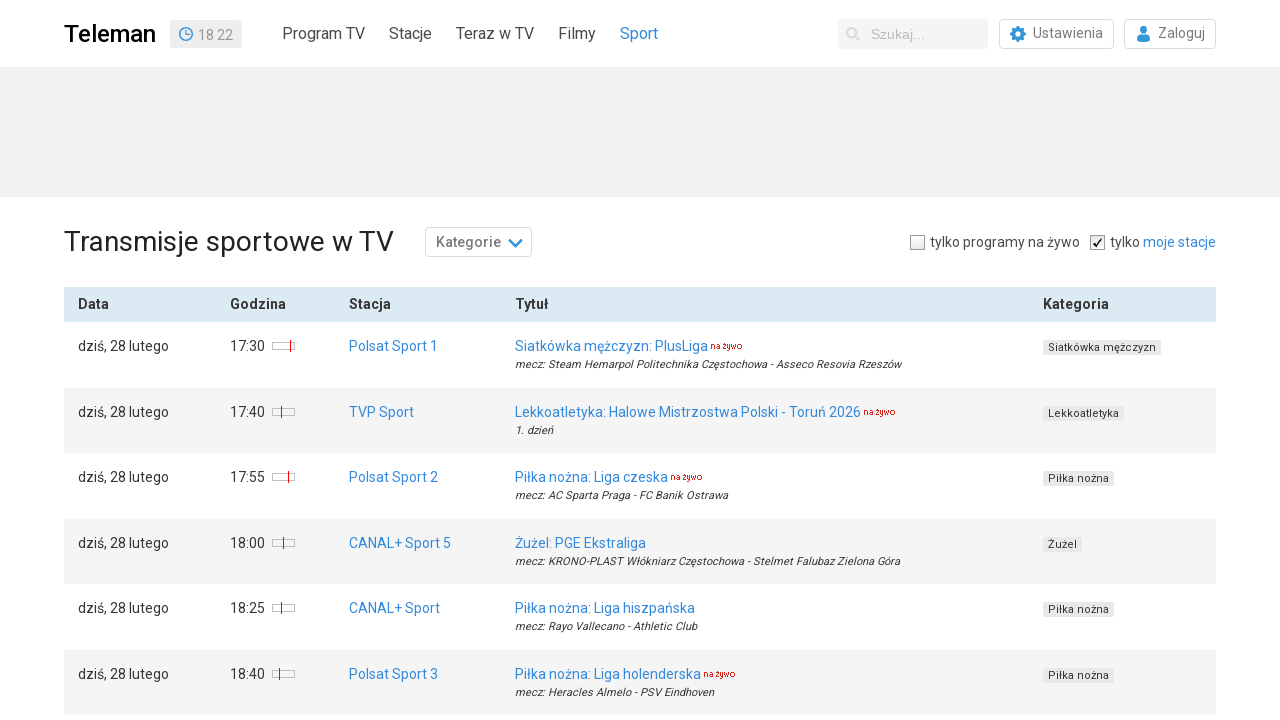

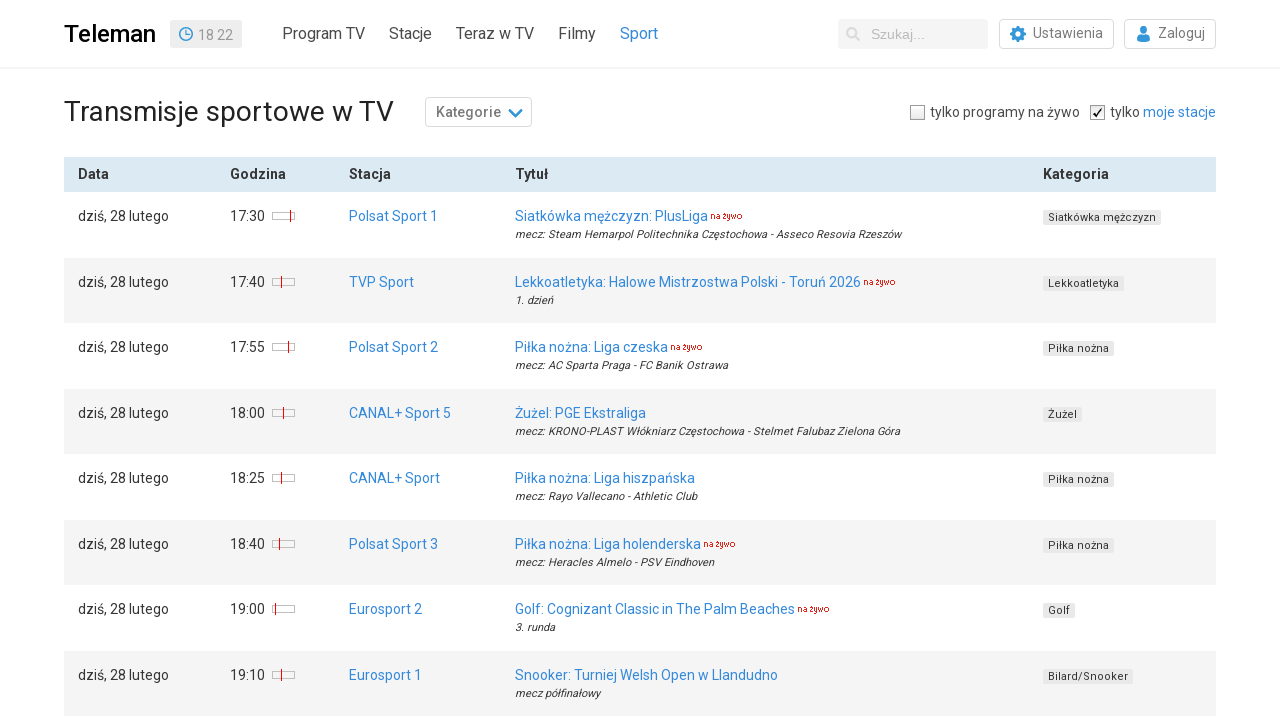